Tests an IEEE floating-point arithmetic calculator by entering hex values, performing addition and multiplication operations, and verifying the outputs

Starting URL: http://weitz.de/ieee/

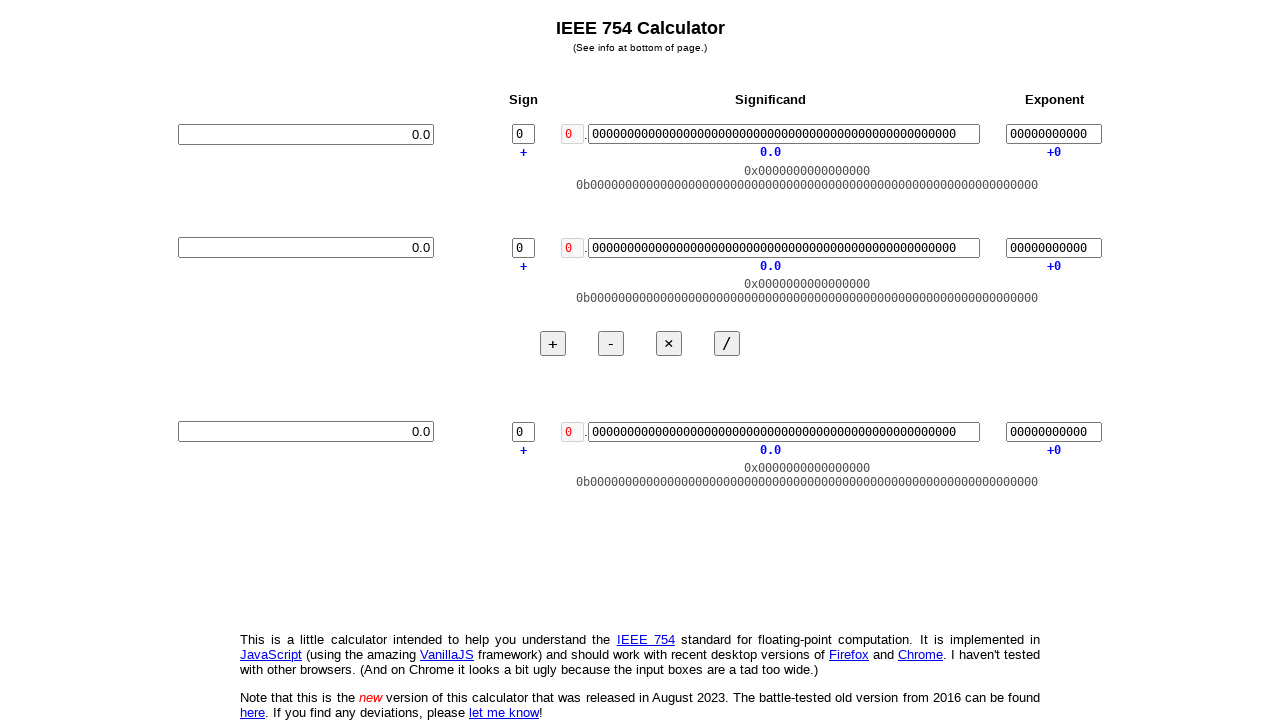

Clicked 32-bit mode button at (588, 669) on #sizeButton32
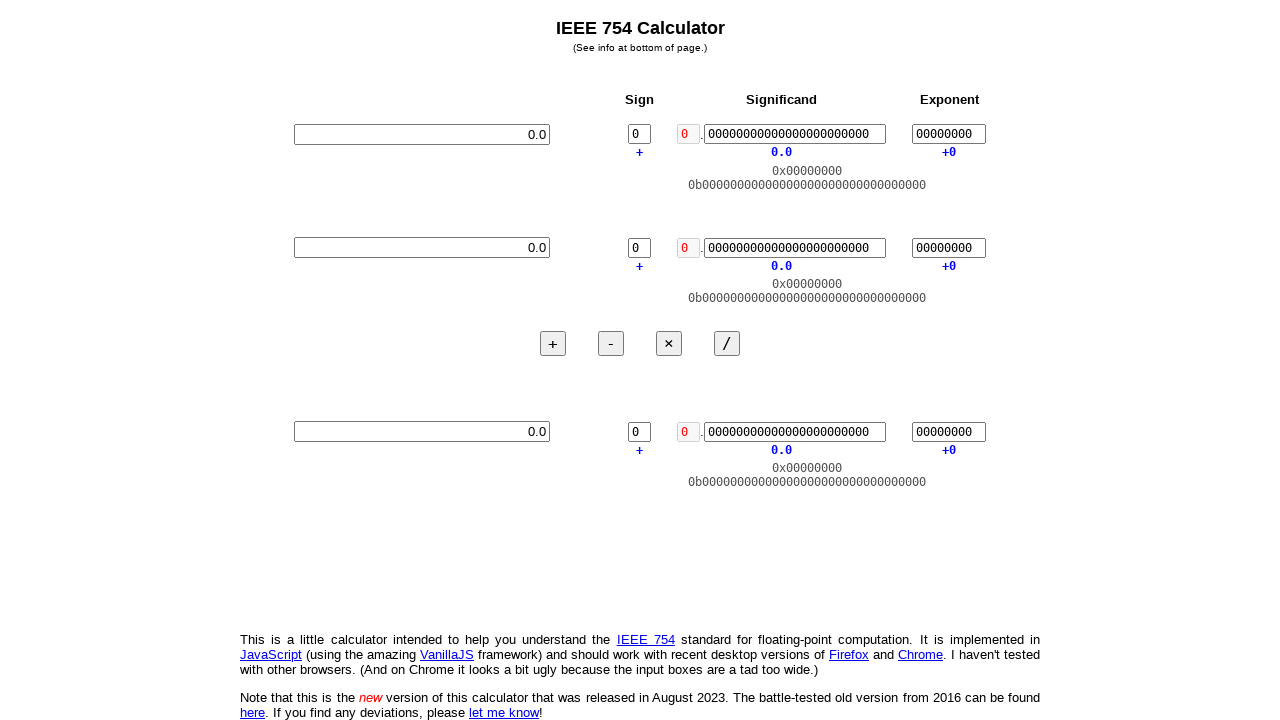

Cleared first input field on #in1
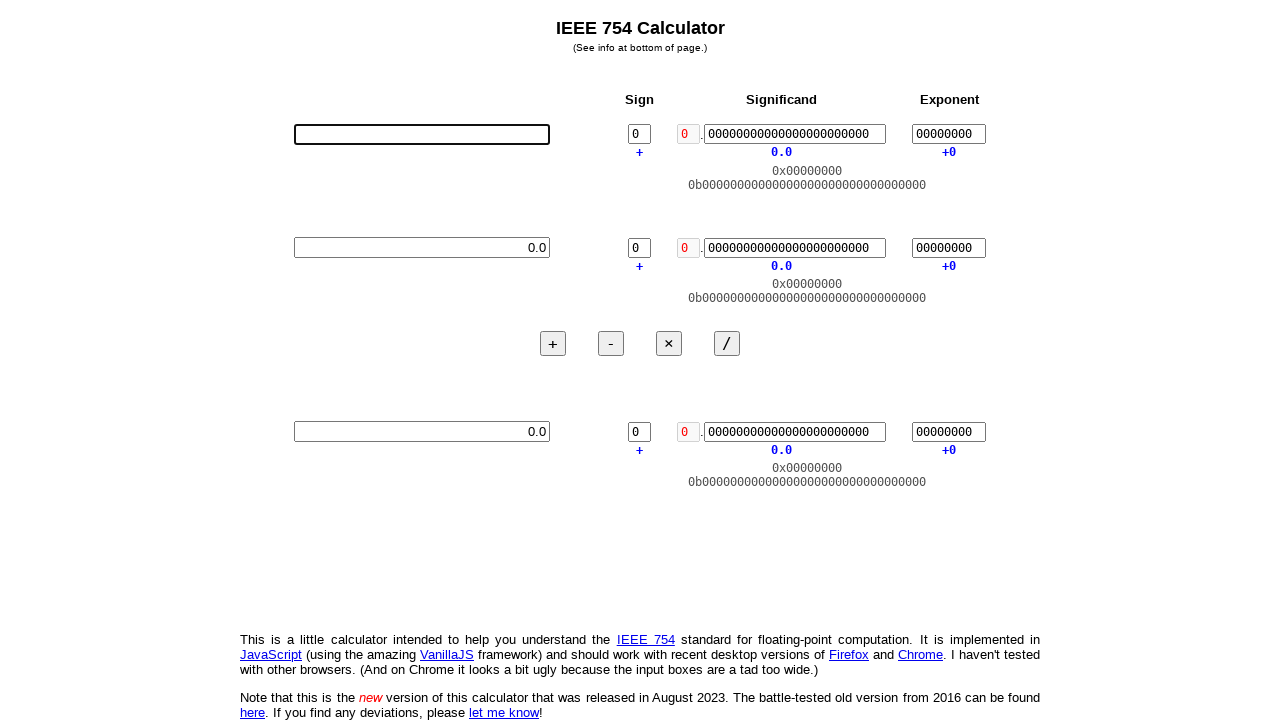

Filled first input with hex value 0x43d2e4ad on #in1
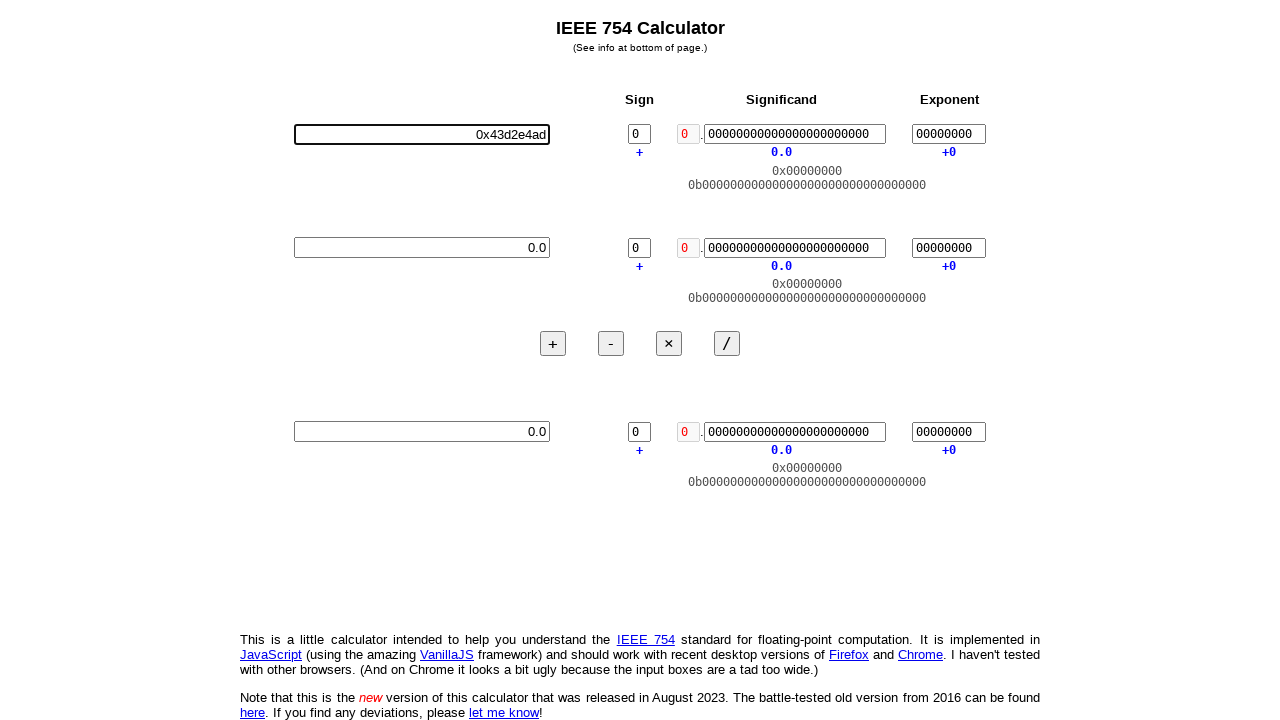

Cleared second input field on #in2
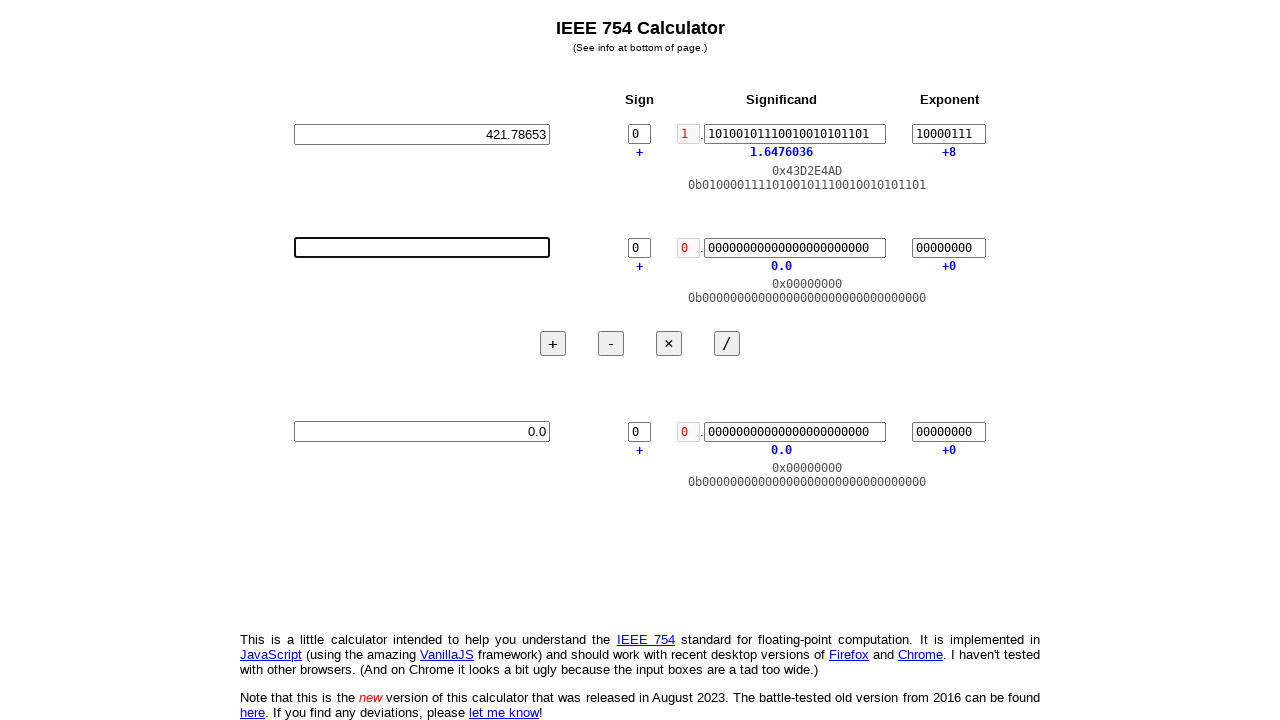

Filled second input with hex value 0x409a43a4 on #in2
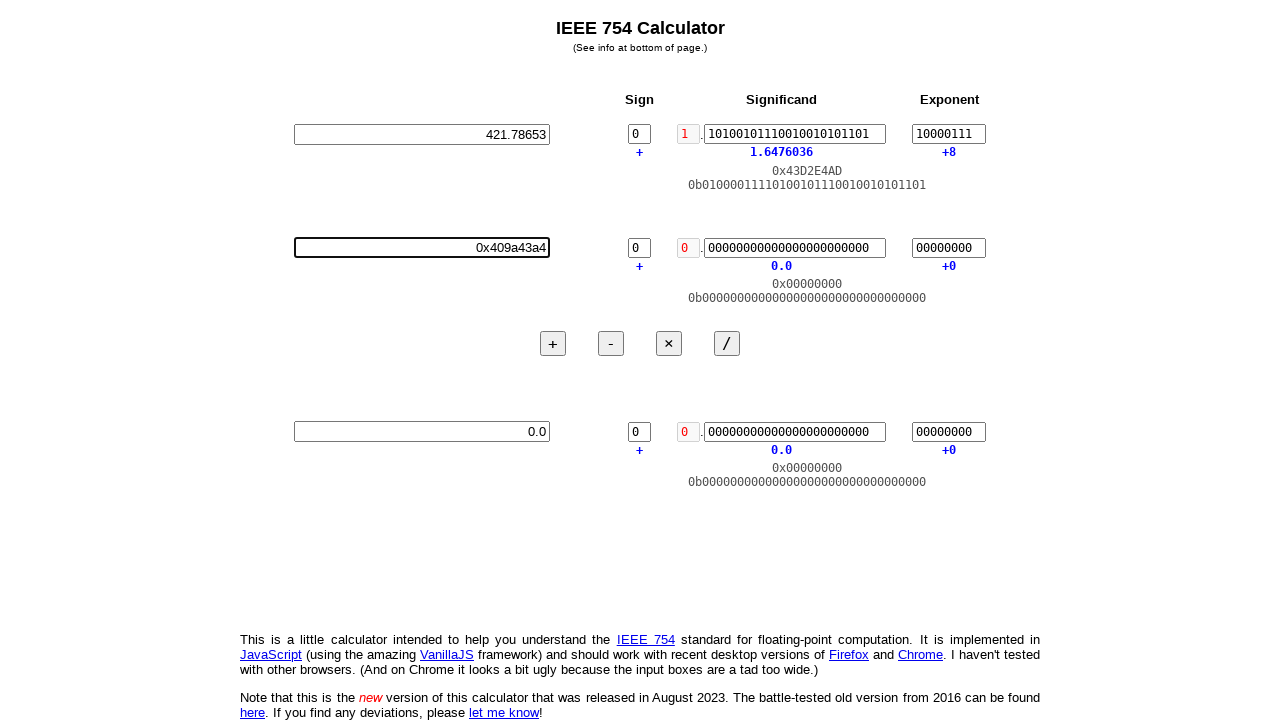

Clicked plus button to perform addition operation at (553, 344) on #plusButton
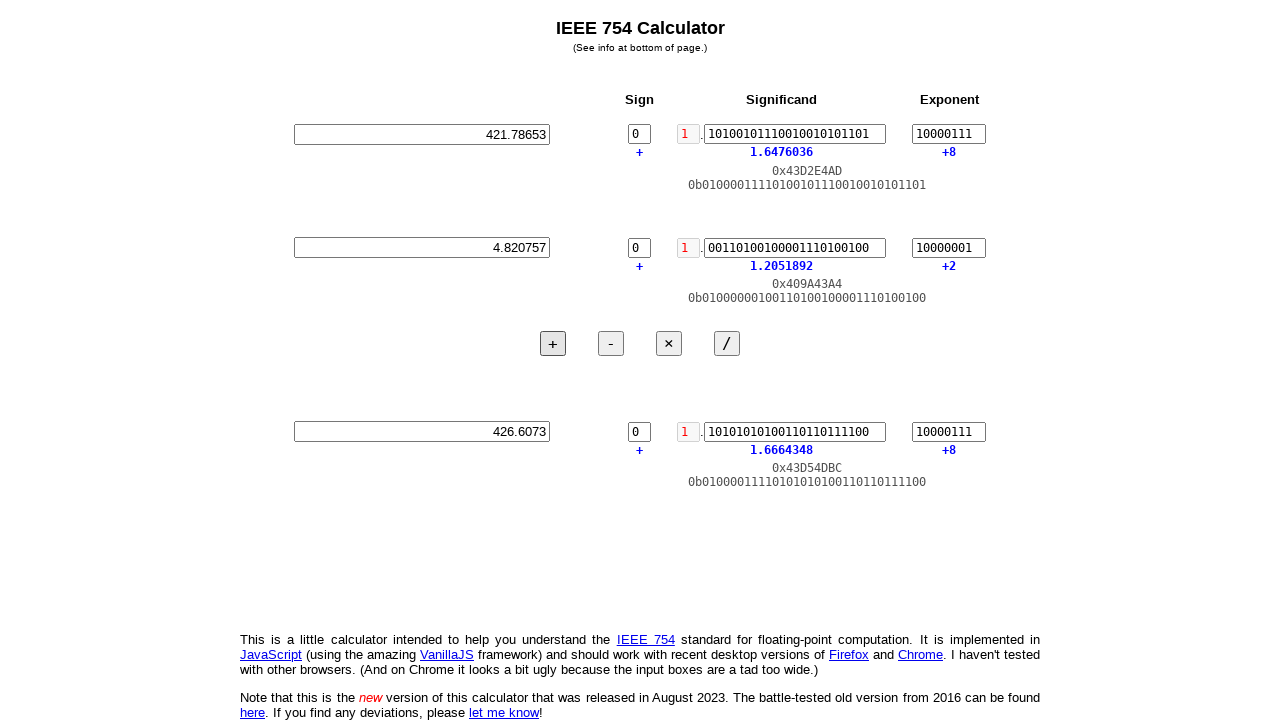

Addition result loaded and displayed
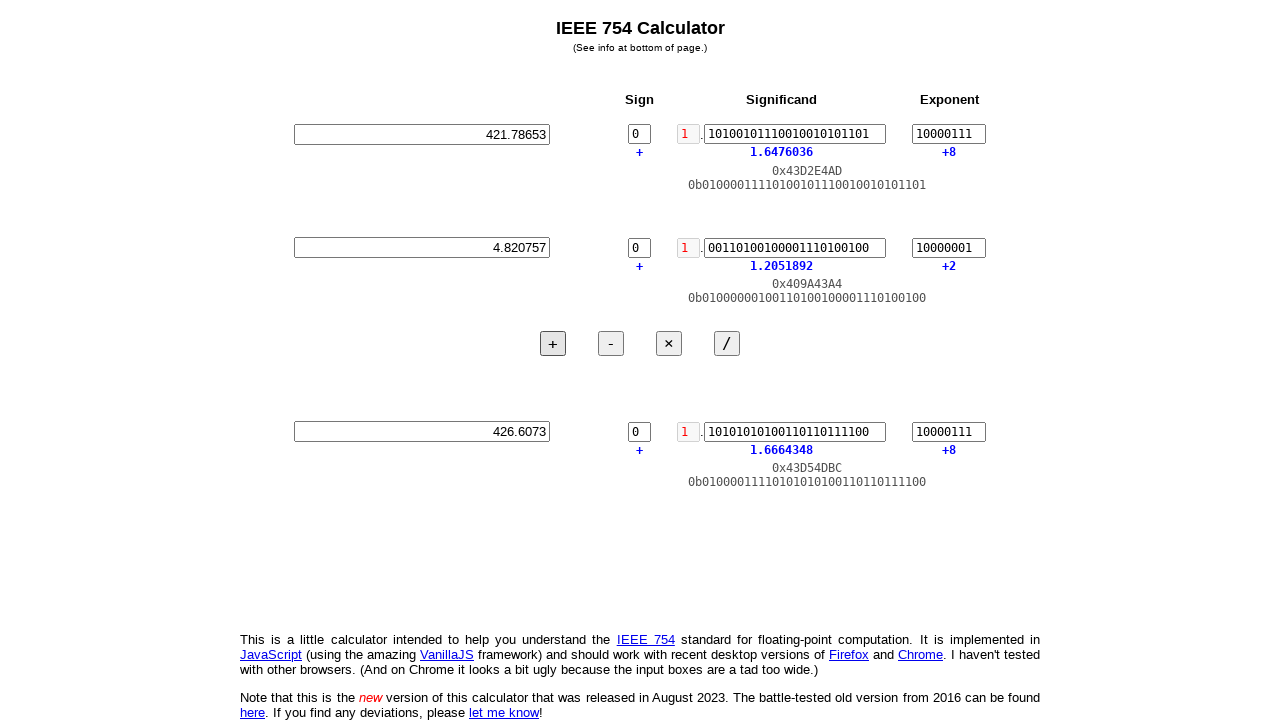

Cleared first input field for multiplication test on #in1
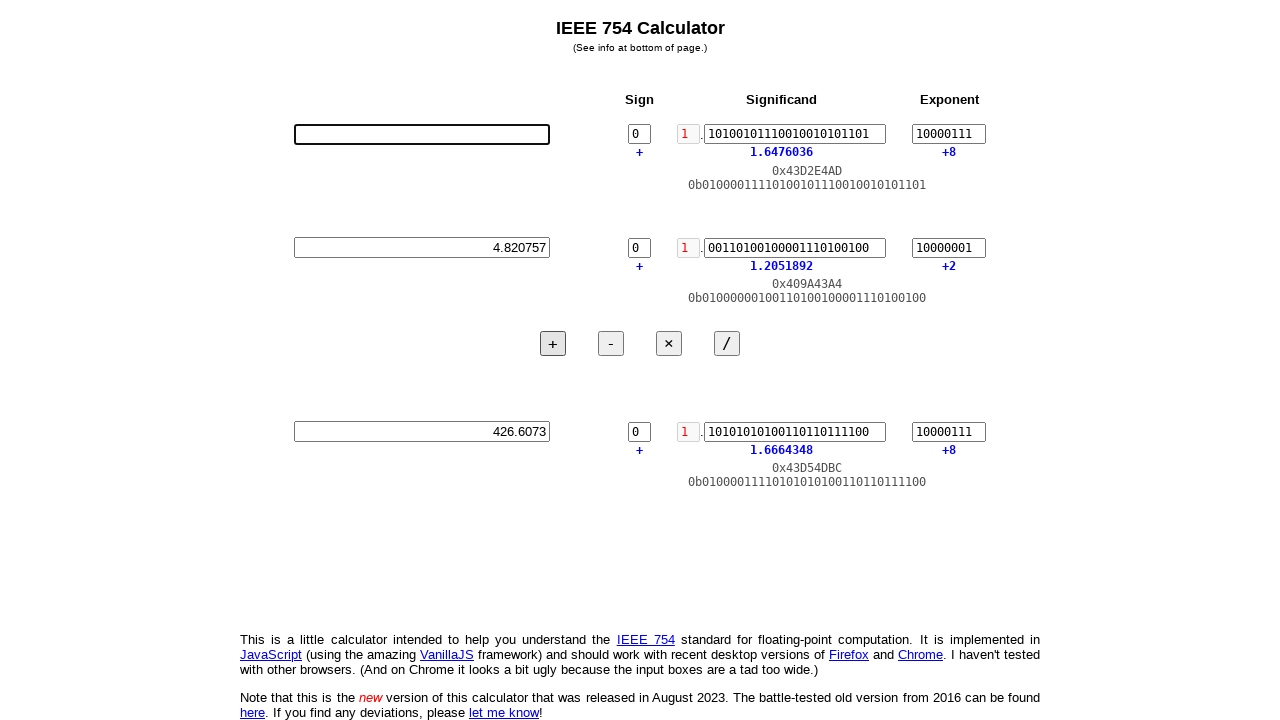

Filled first input with hex value 0x43d2e4ad for multiplication on #in1
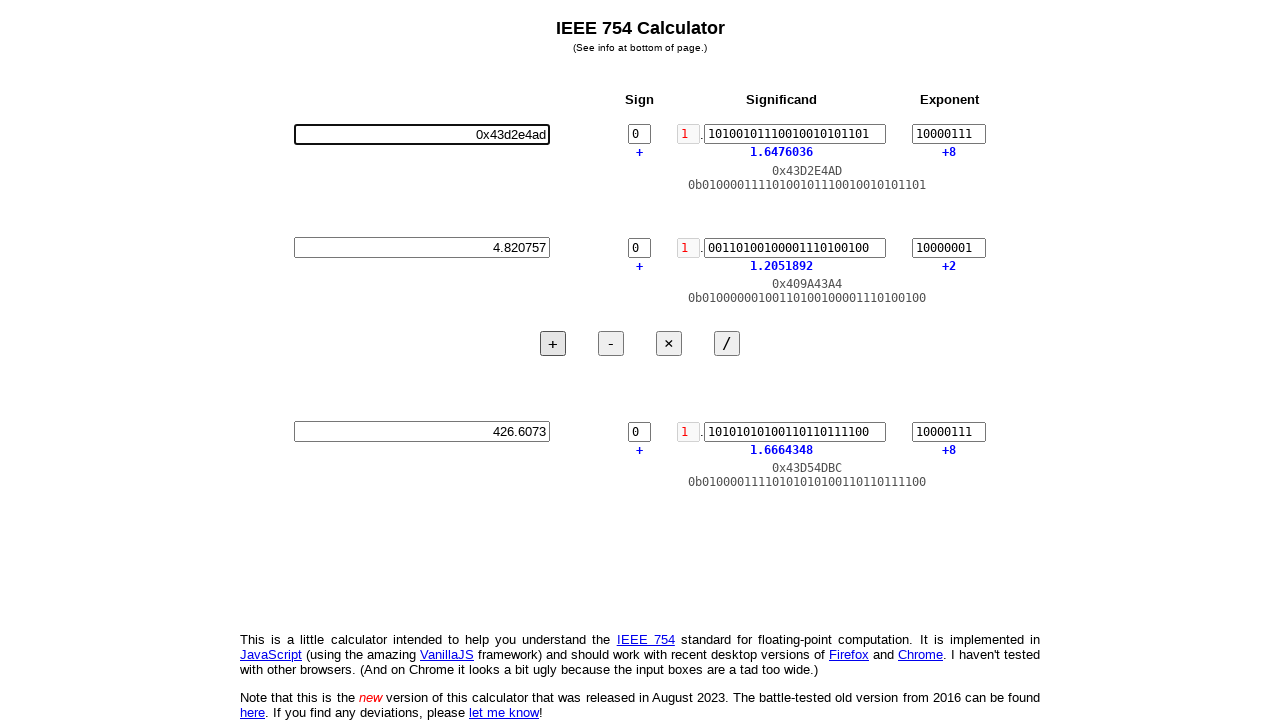

Cleared second input field for multiplication test on #in2
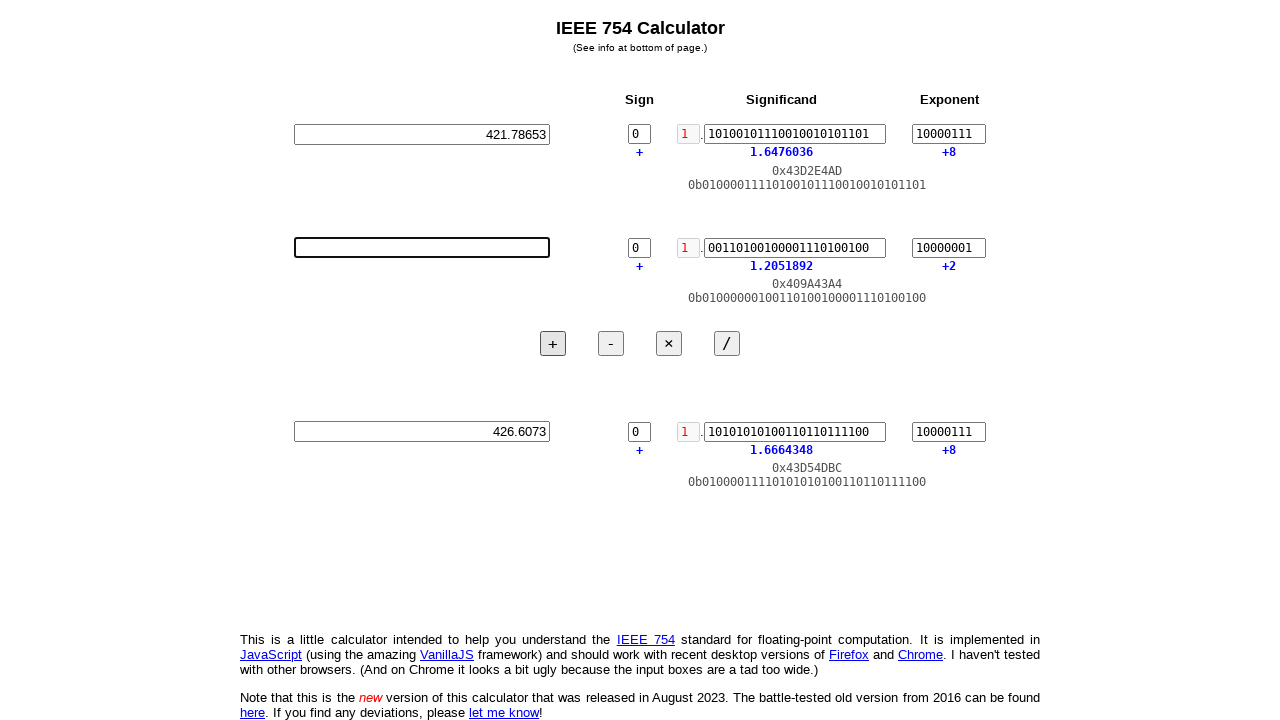

Filled second input with hex value 0x409a43a4 for multiplication on #in2
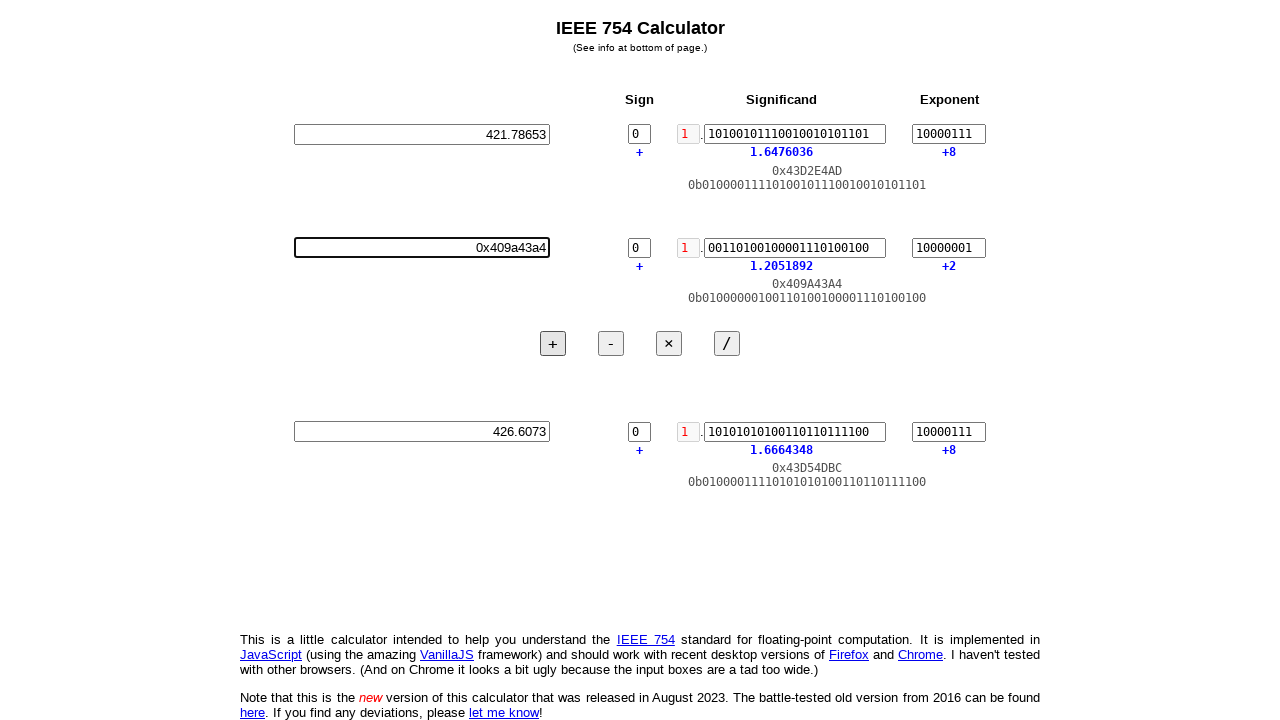

Clicked times button to perform multiplication operation at (669, 344) on #timesButton
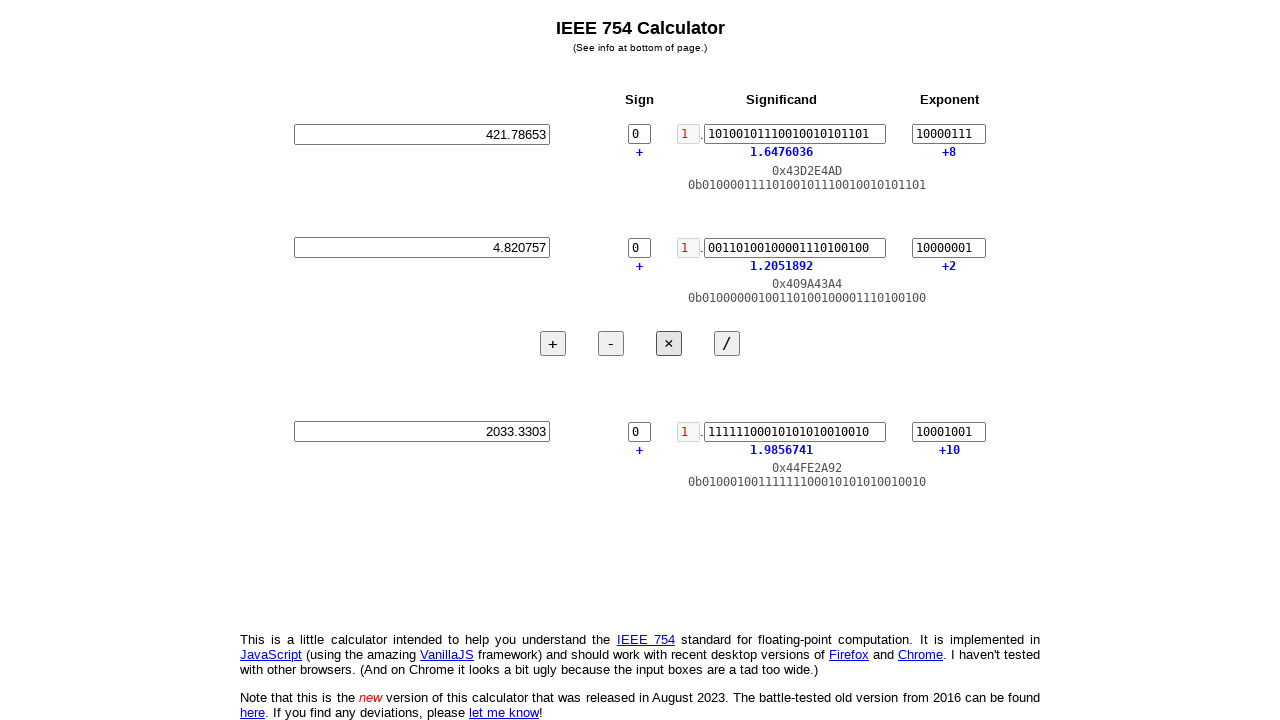

Multiplication result loaded and displayed
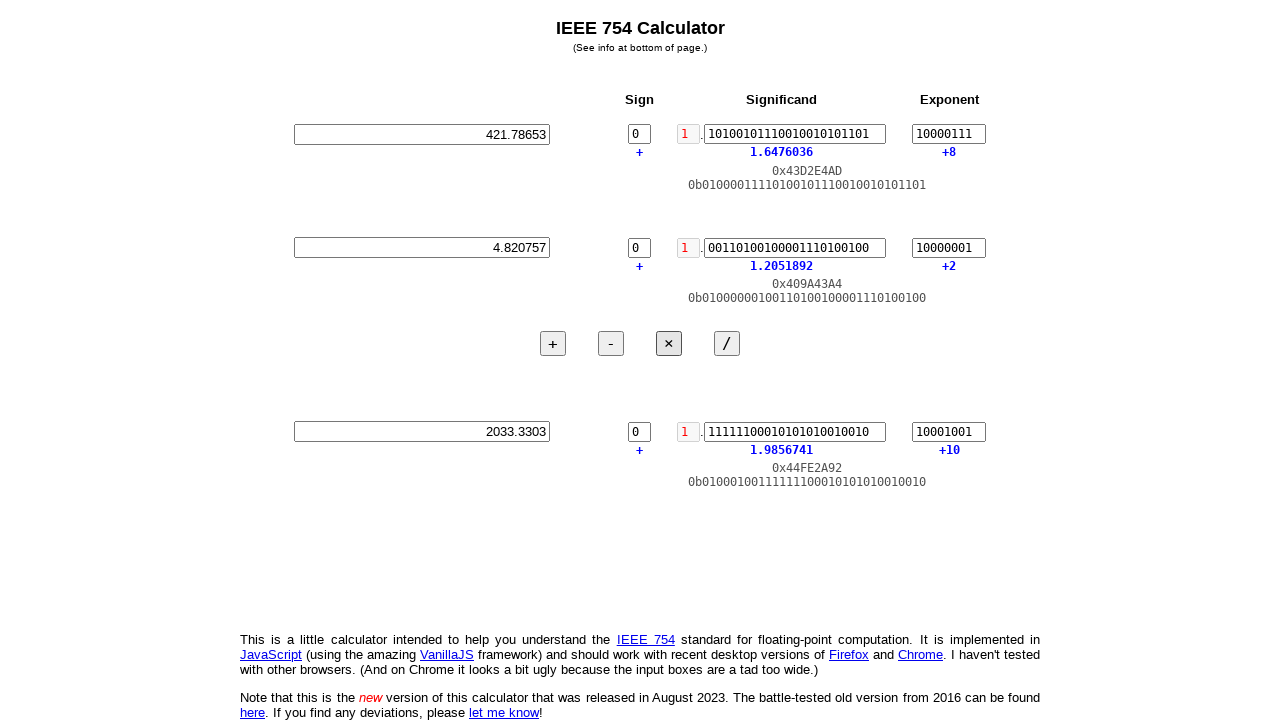

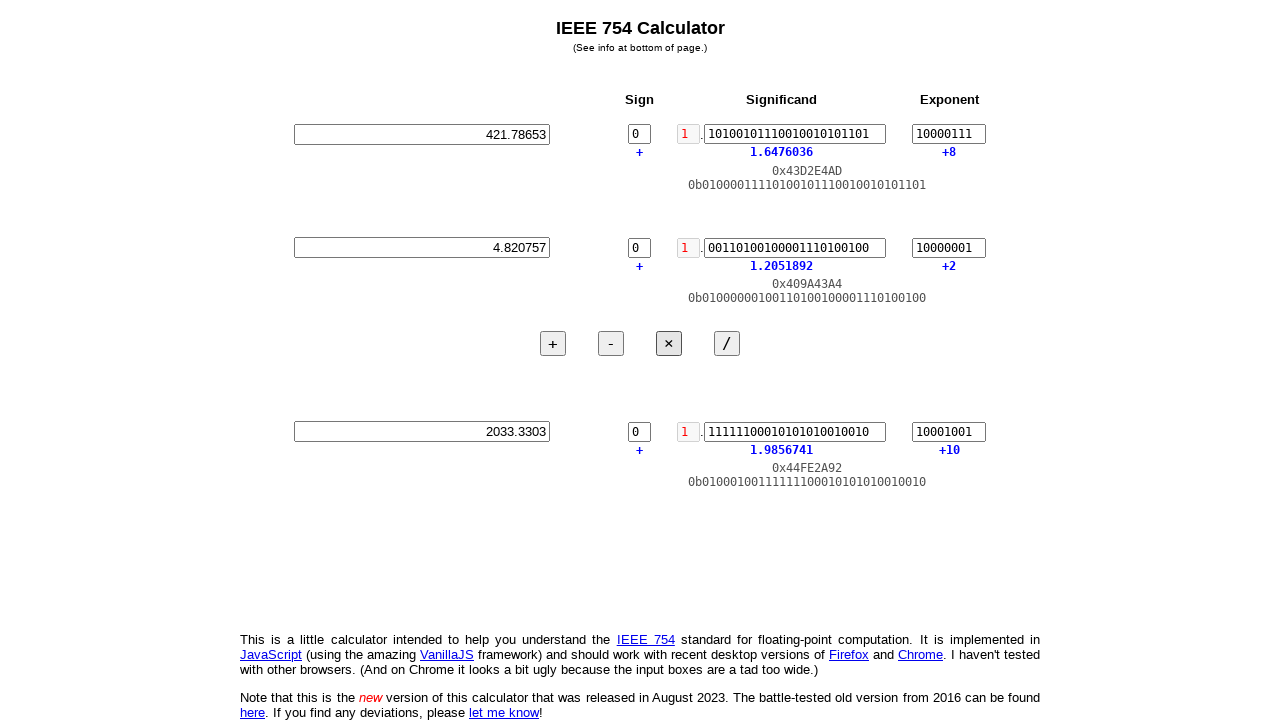